Tests dynamic element addition by clicking an "adder" button and verifying a new box element appears with the correct class

Starting URL: https://www.selenium.dev/selenium/web/dynamic.html

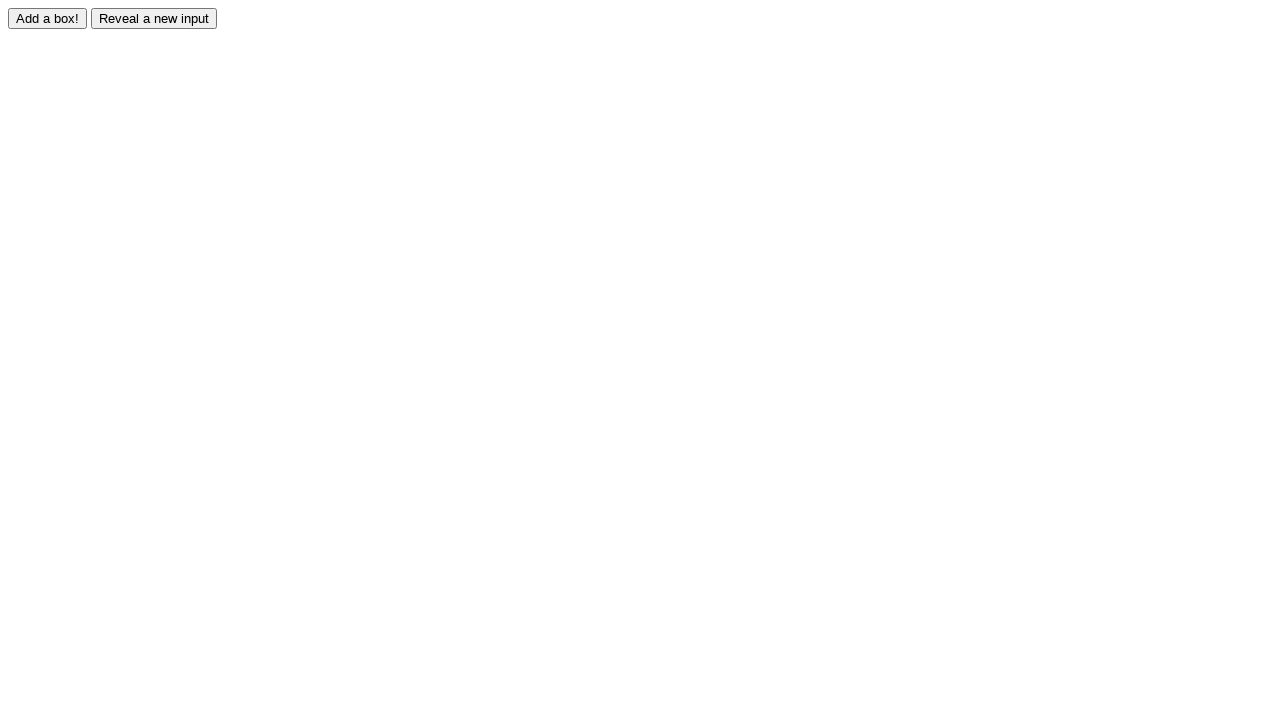

Navigated to dynamic element test page
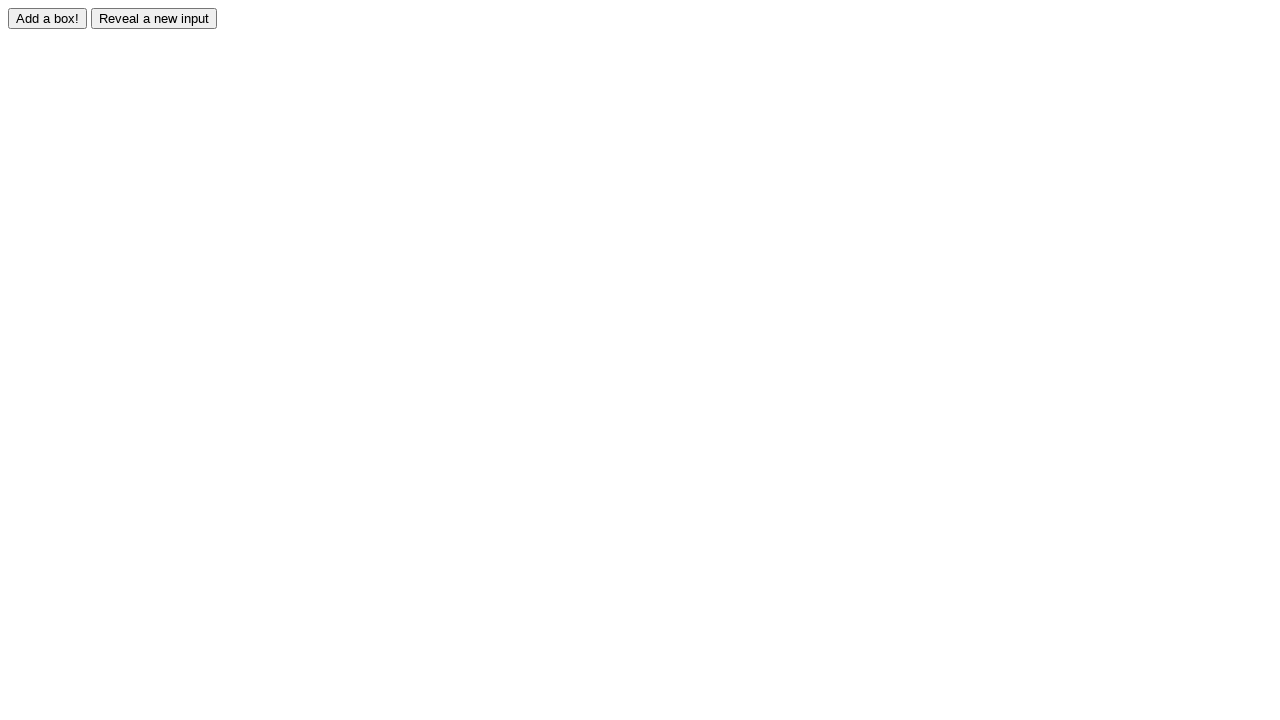

Clicked adder button to trigger dynamic element creation at (48, 18) on #adder
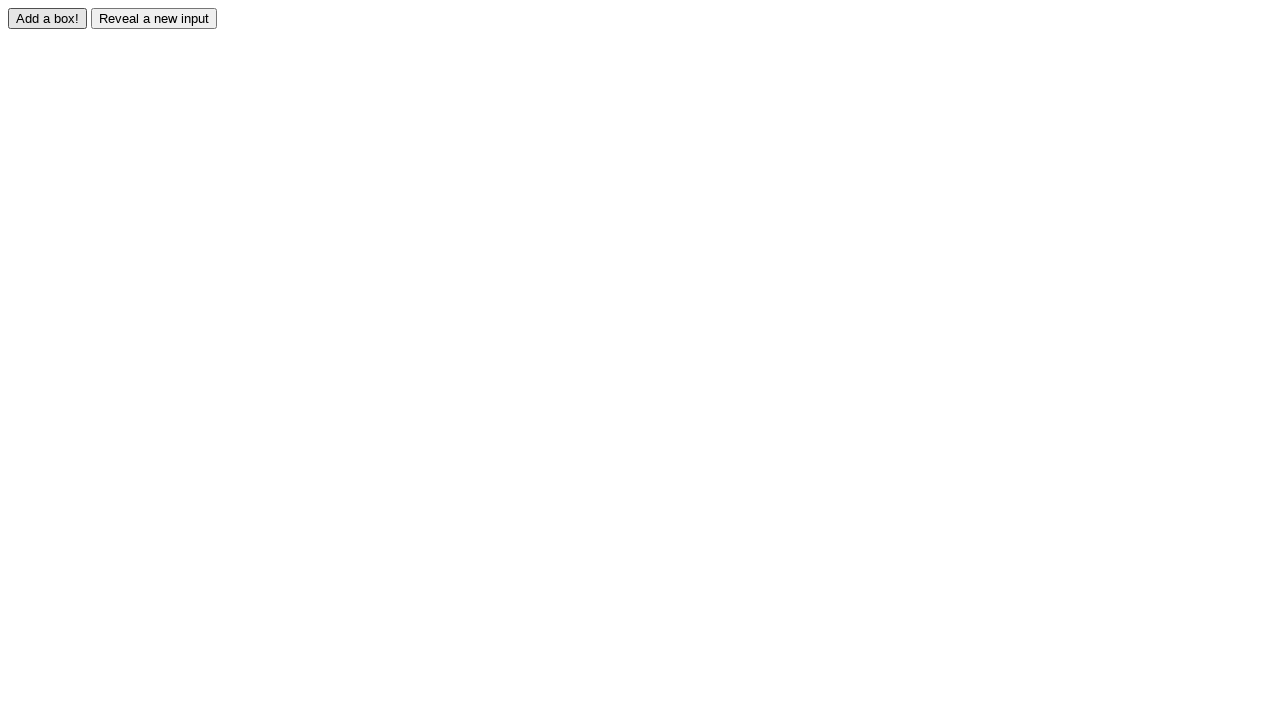

Dynamically added box element appeared
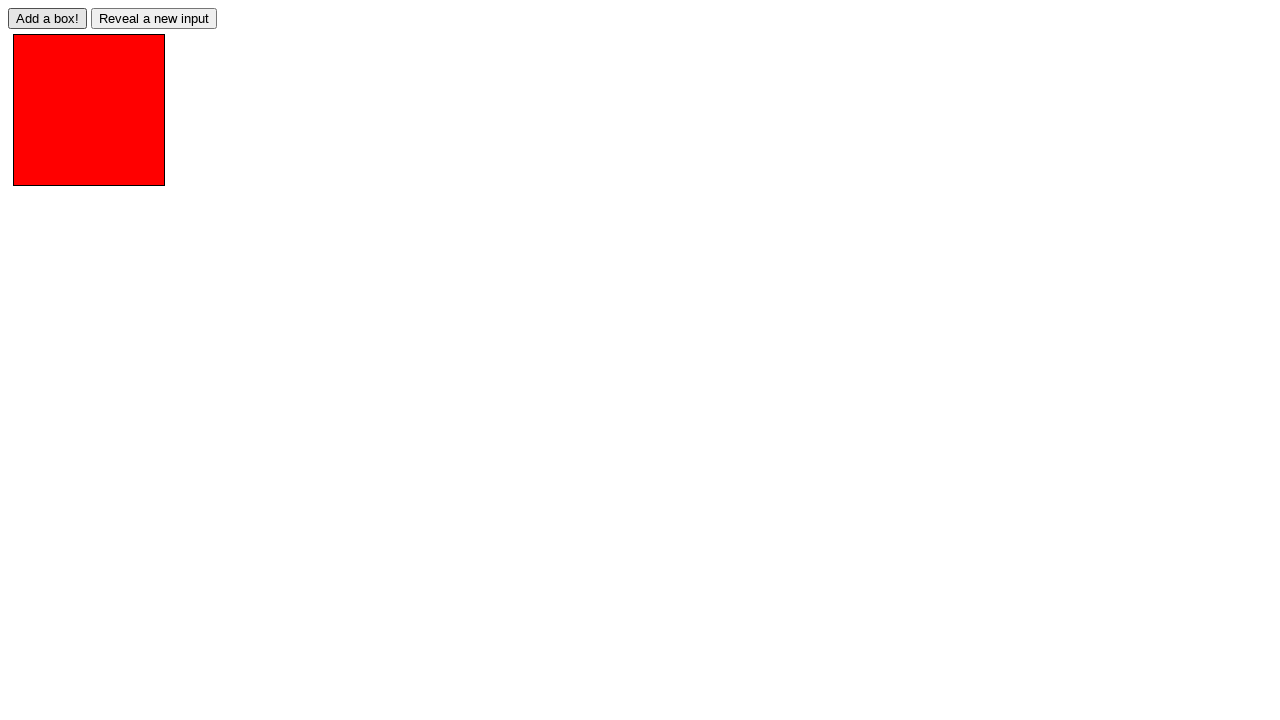

Located the new box element
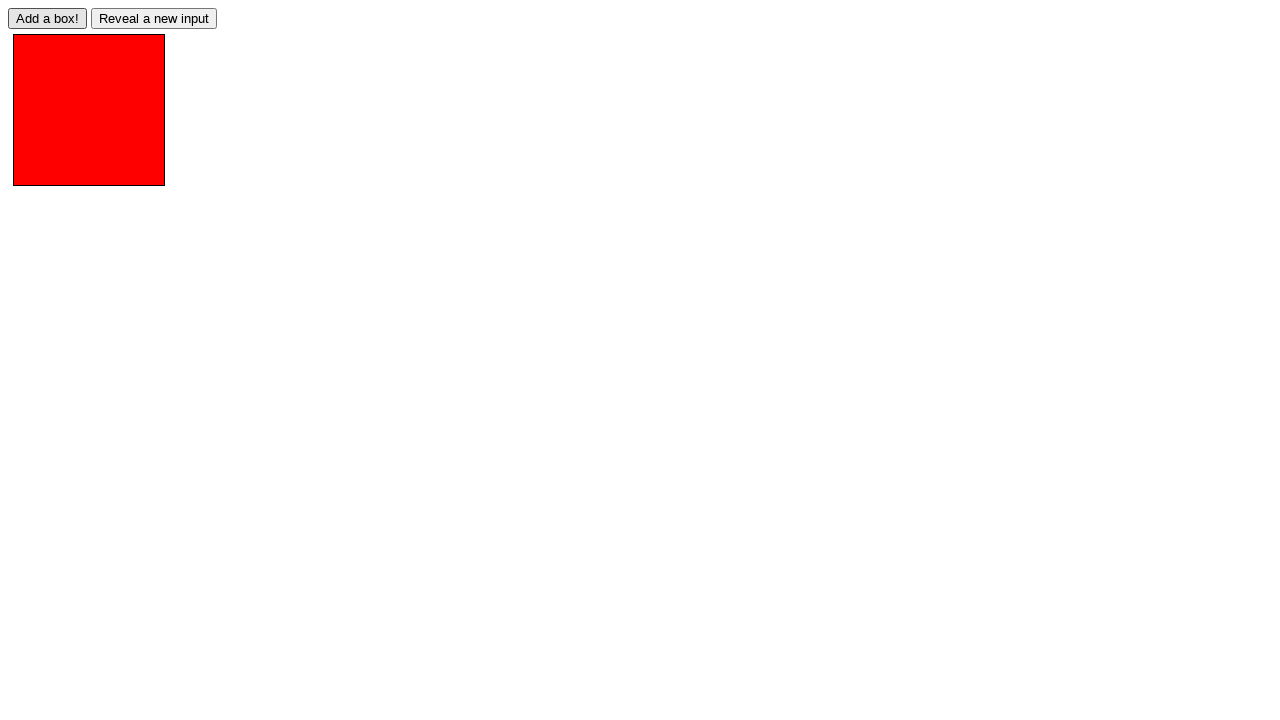

Verified box element has correct class 'redbox'
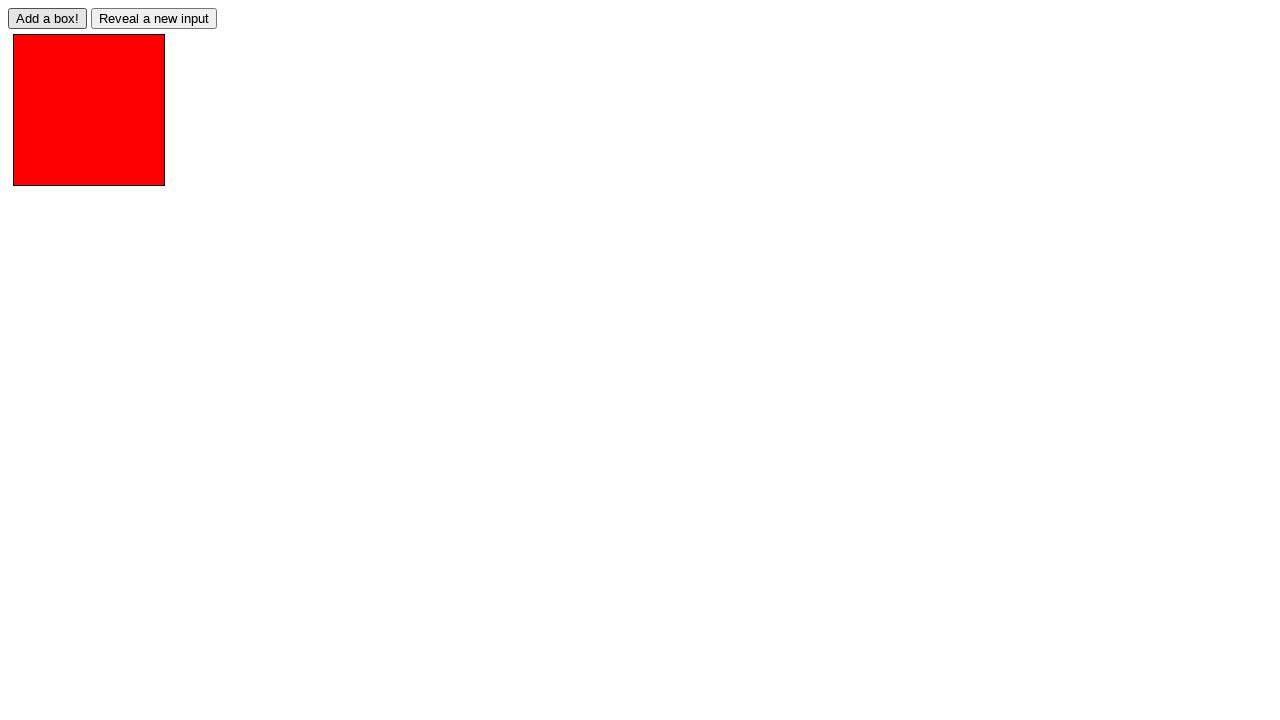

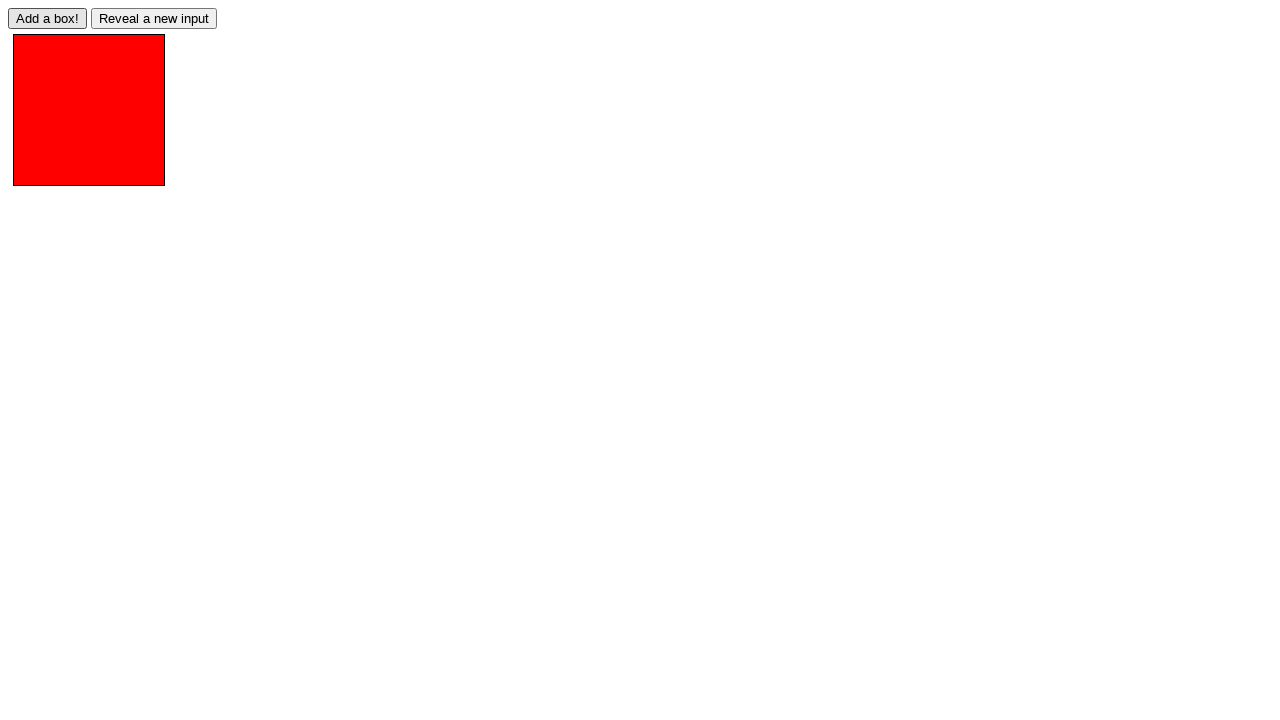